Tests adding multiple vegetable products to cart by searching for specific items from a predefined list and clicking their Add to Cart buttons

Starting URL: https://rahulshettyacademy.com/seleniumPractise/

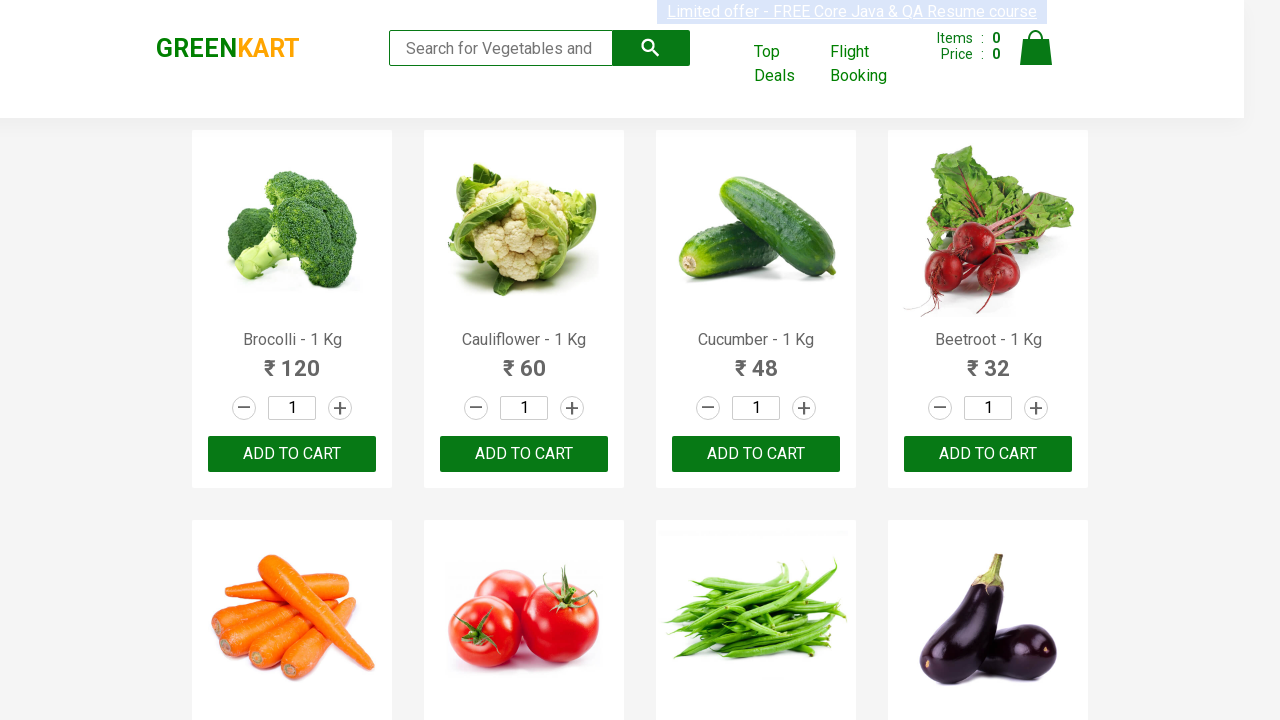

Waited for product list to load
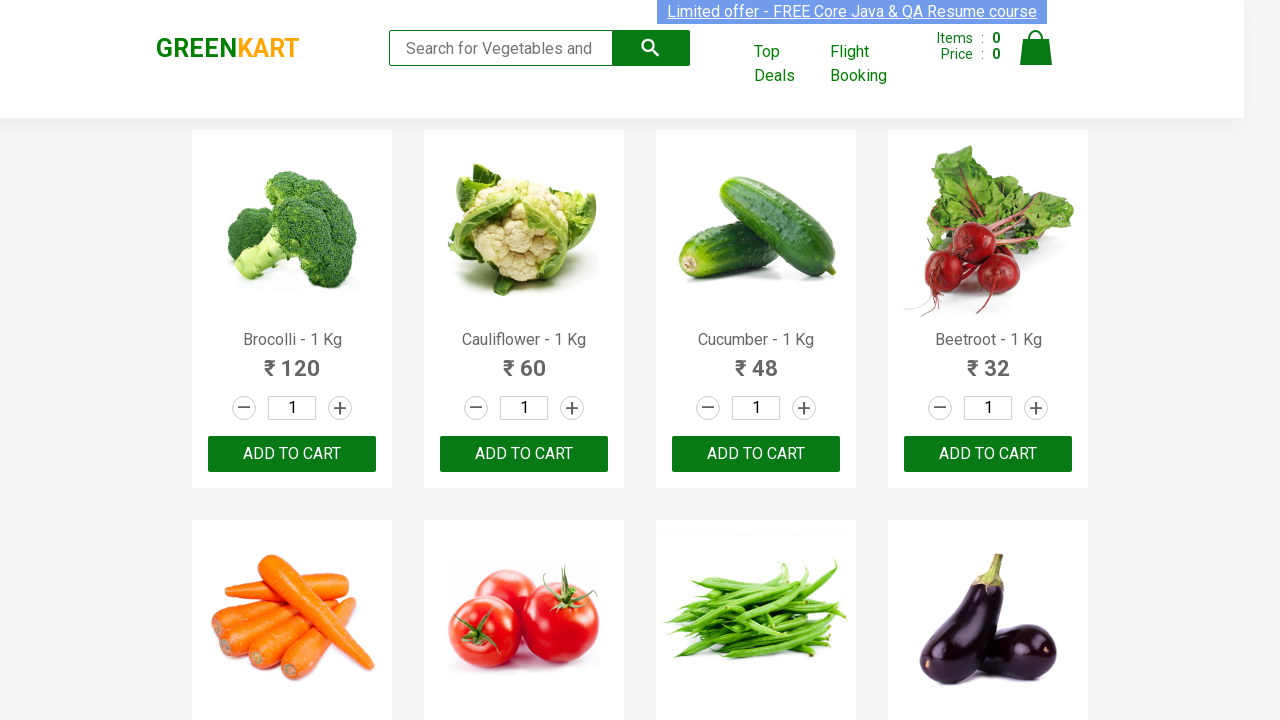

Retrieved all product elements from the page
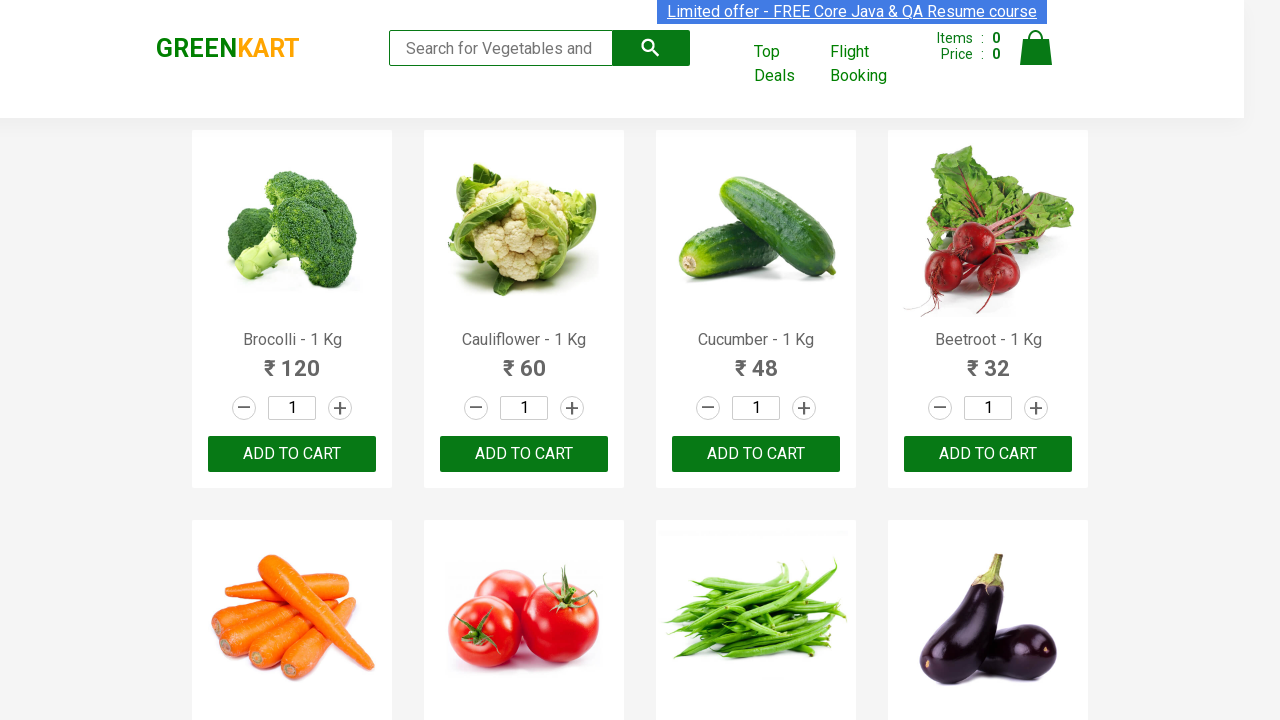

Retrieved text content from product at index 0
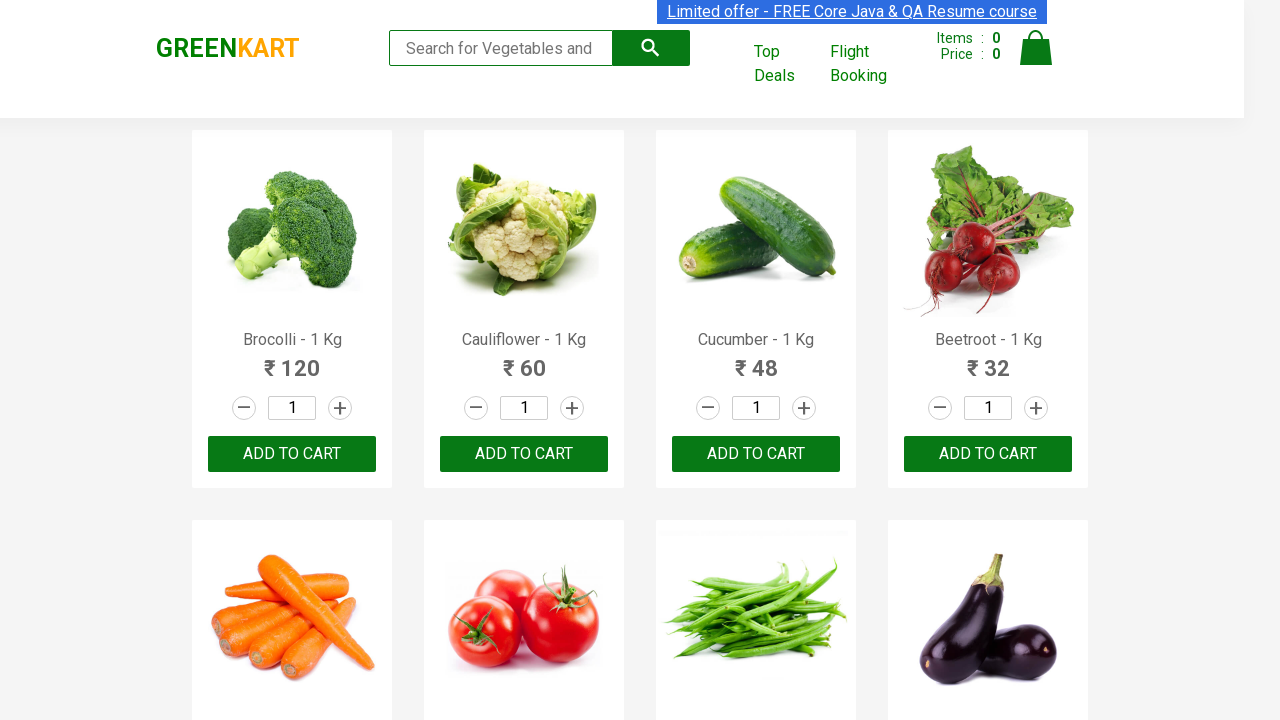

Clicked Add to Cart button for Brocolli at (292, 454) on xpath=//div[@class='product-action']/button >> nth=0
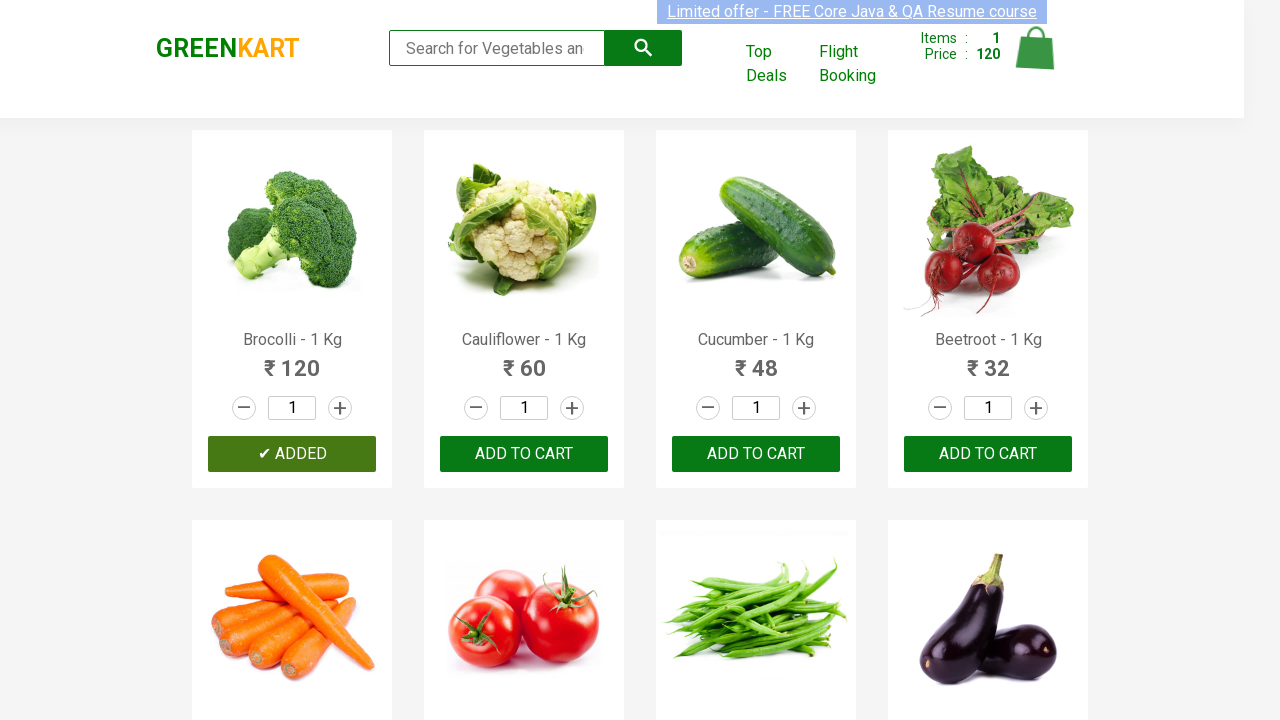

Retrieved text content from product at index 1
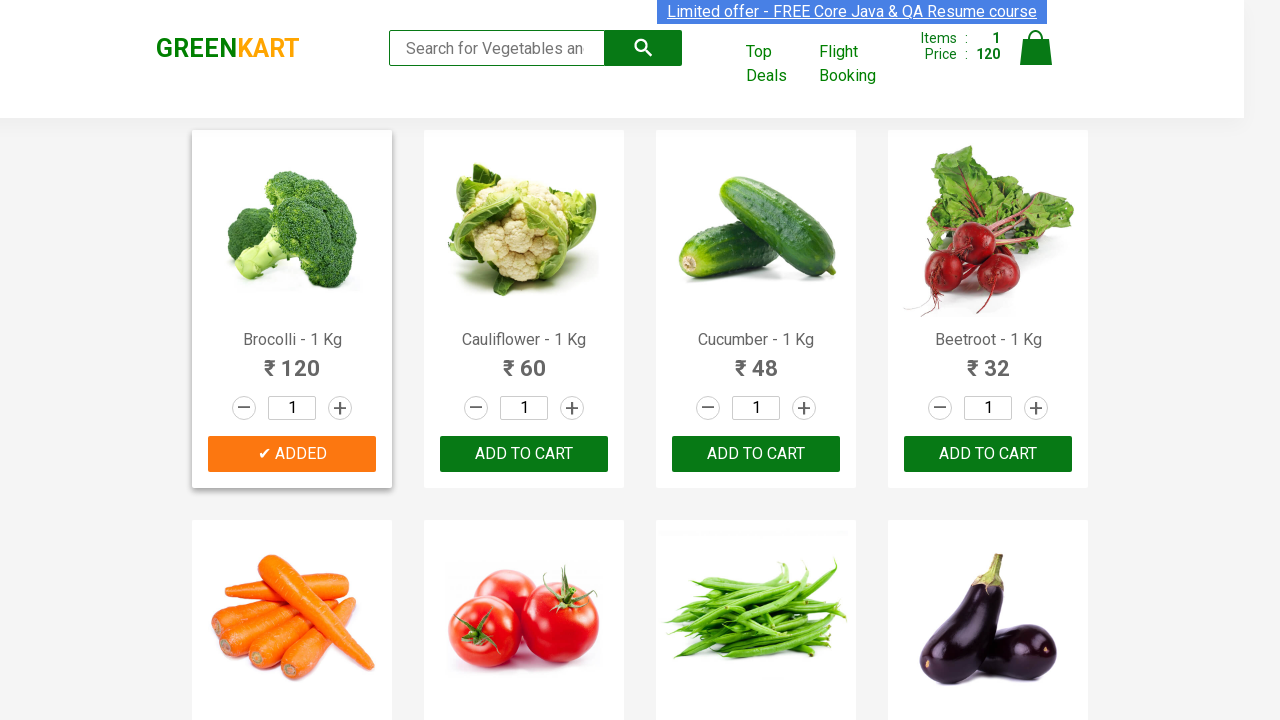

Retrieved text content from product at index 2
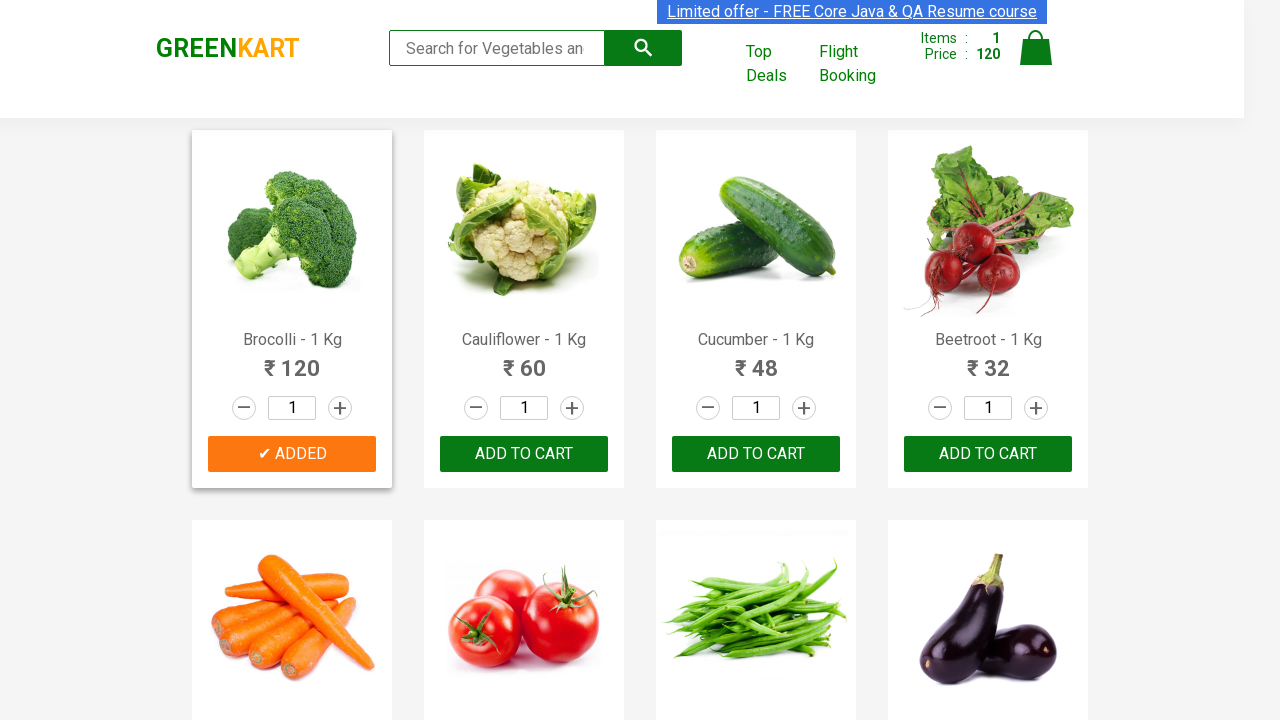

Clicked Add to Cart button for Cucumber at (756, 454) on xpath=//div[@class='product-action']/button >> nth=2
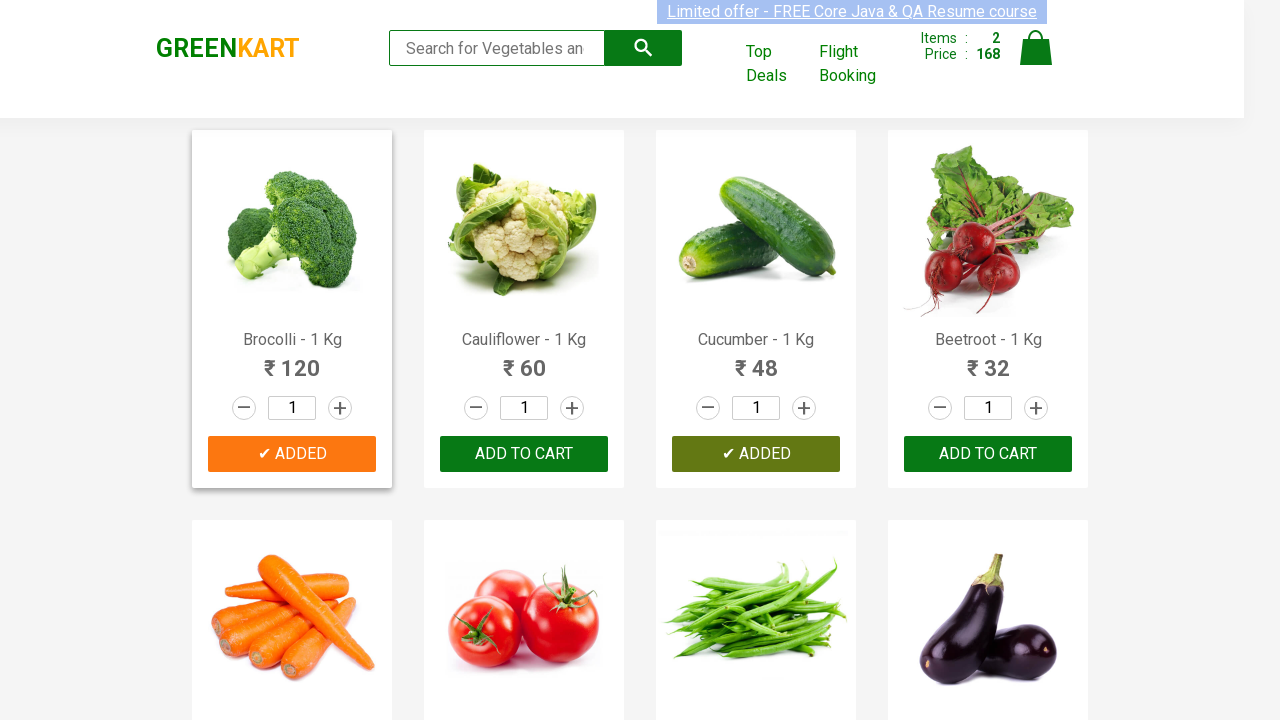

Retrieved text content from product at index 3
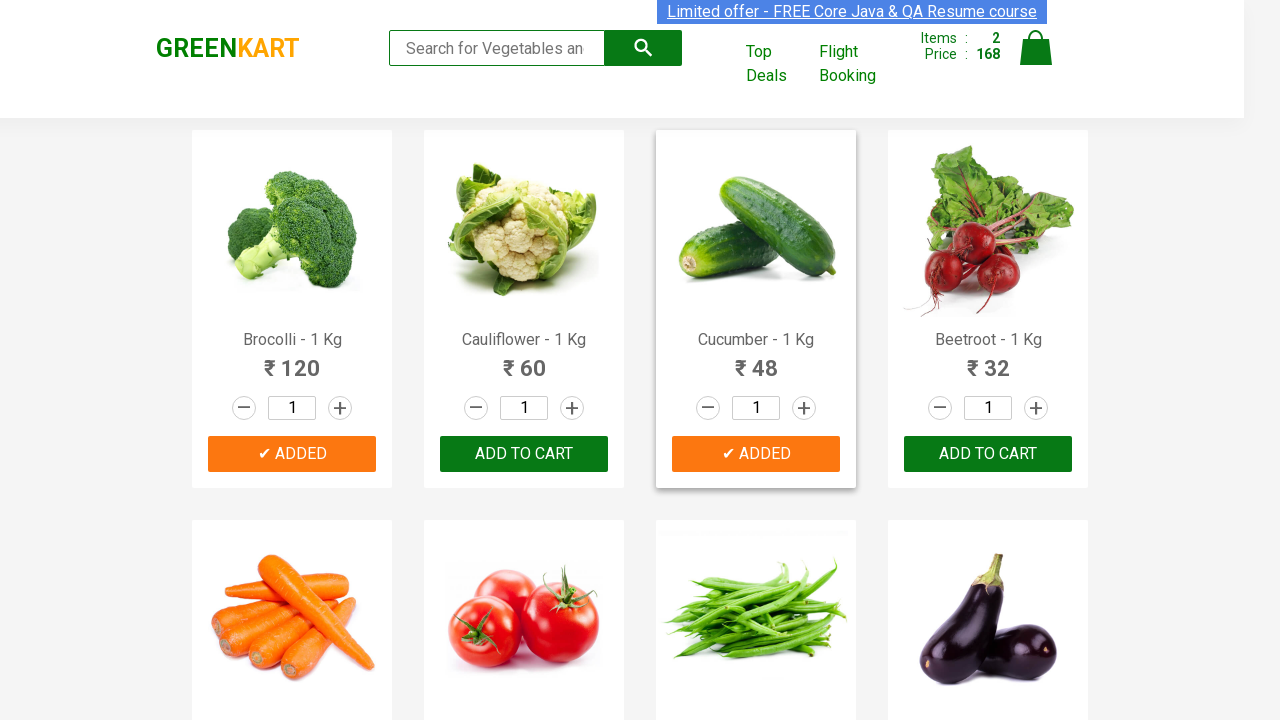

Clicked Add to Cart button for Beetroot at (988, 454) on xpath=//div[@class='product-action']/button >> nth=3
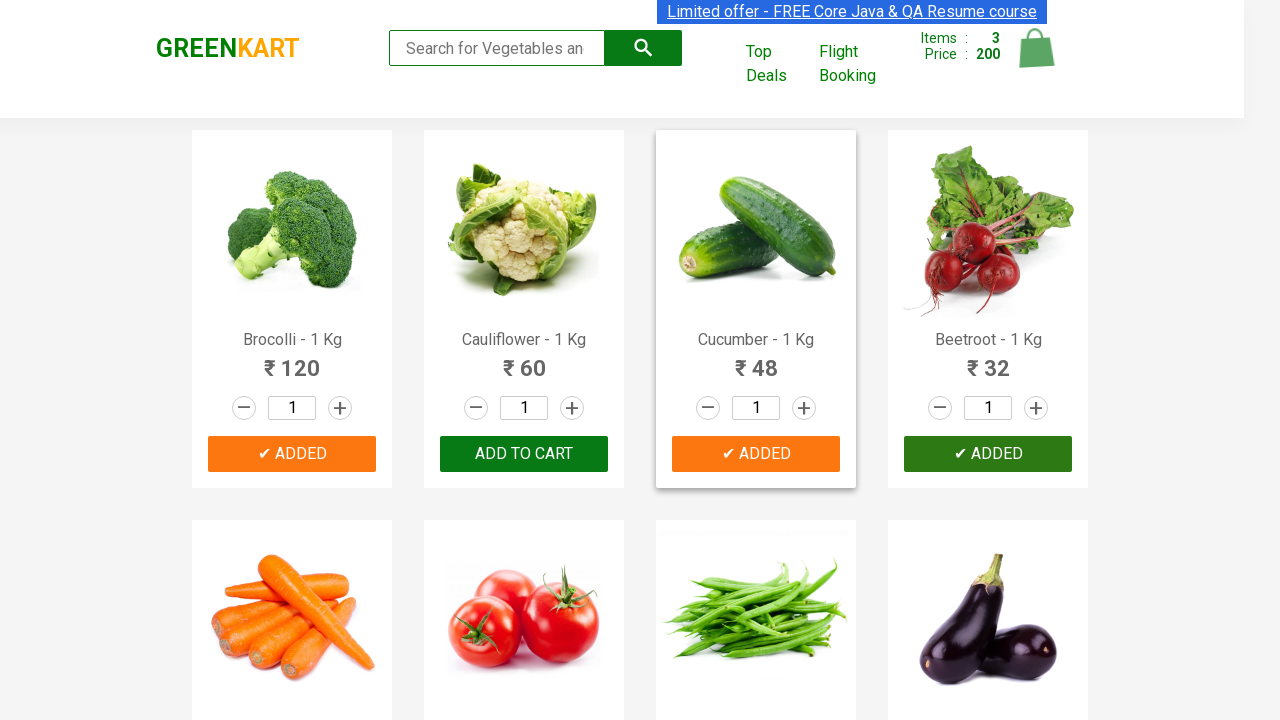

Retrieved text content from product at index 4
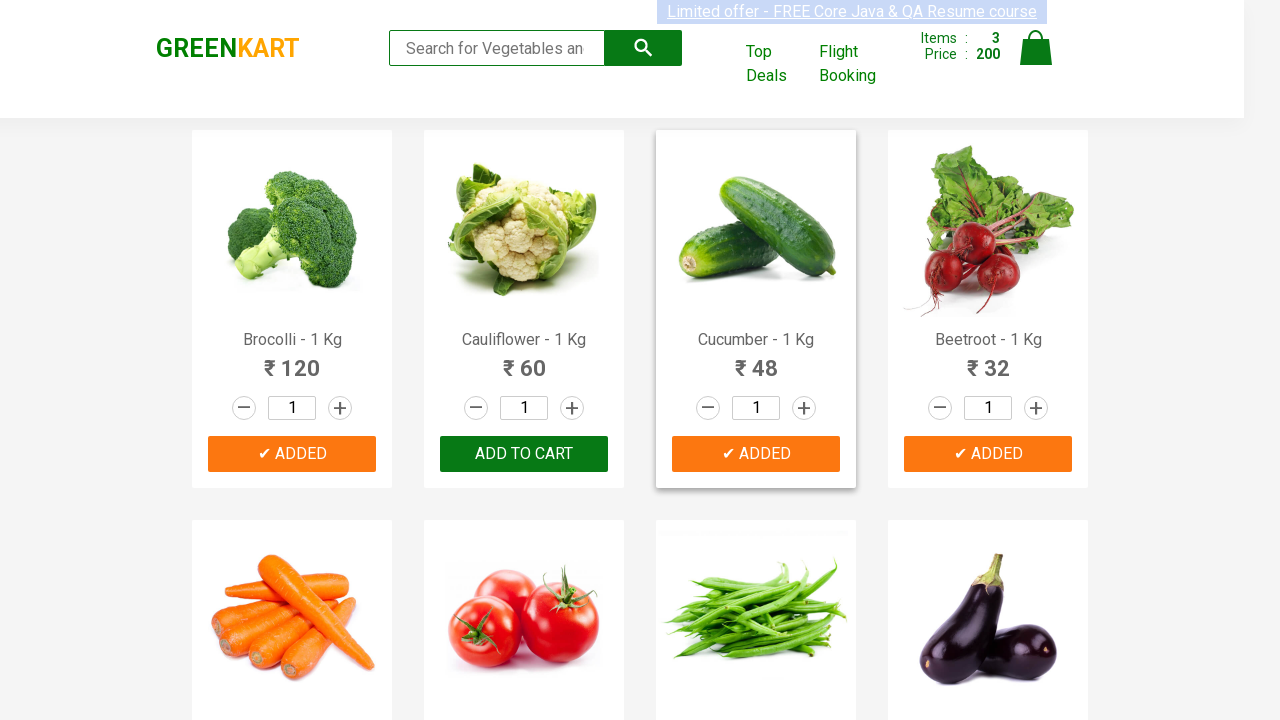

Clicked Add to Cart button for Carrot at (292, 360) on xpath=//div[@class='product-action']/button >> nth=4
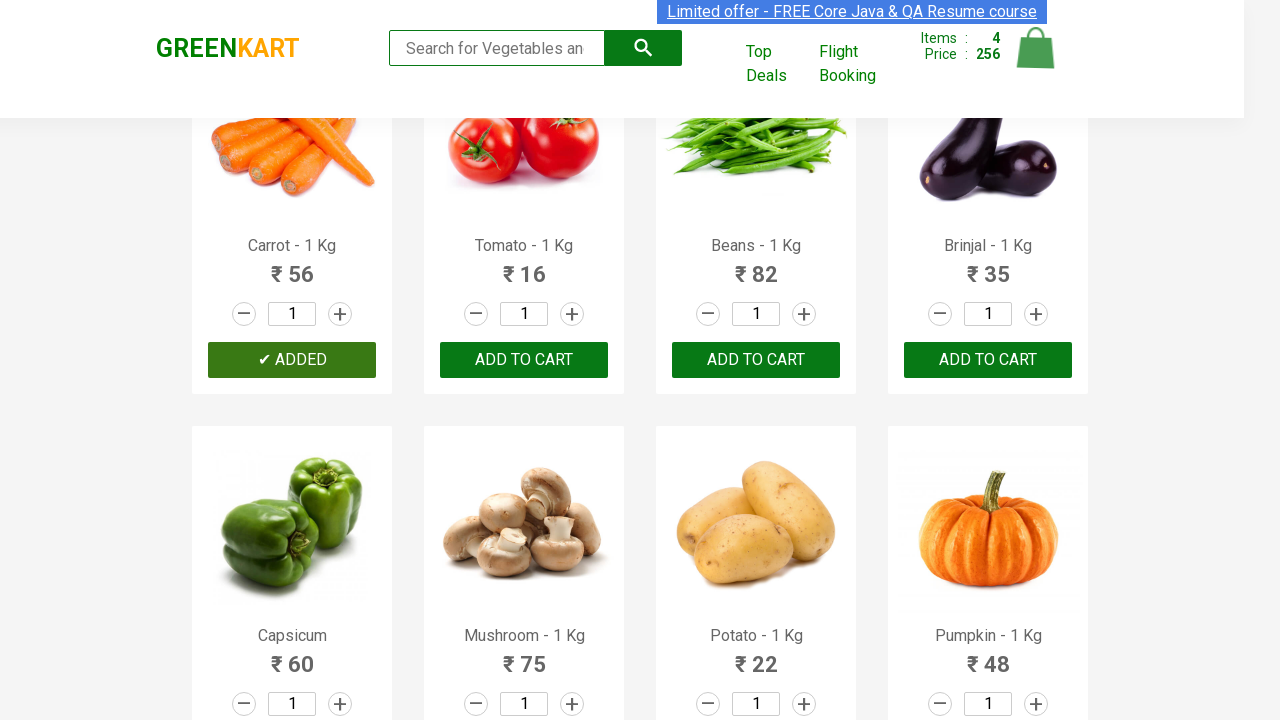

Retrieved text content from product at index 5
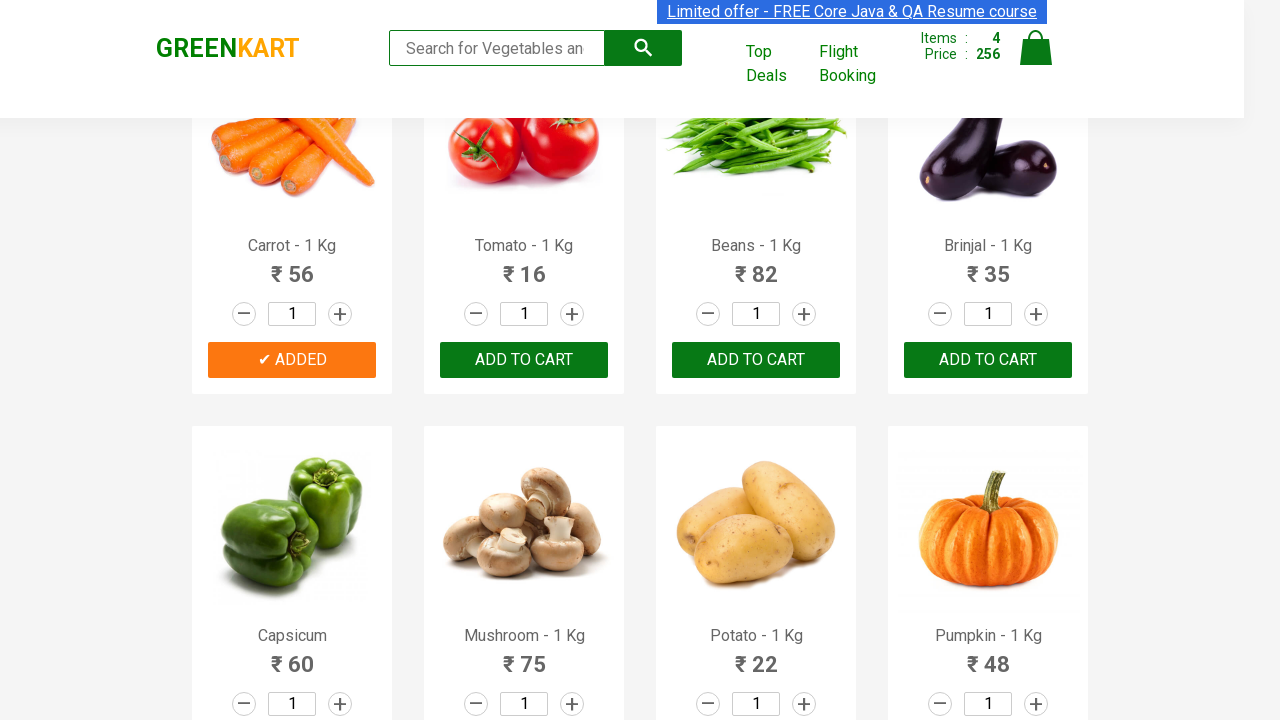

Retrieved text content from product at index 6
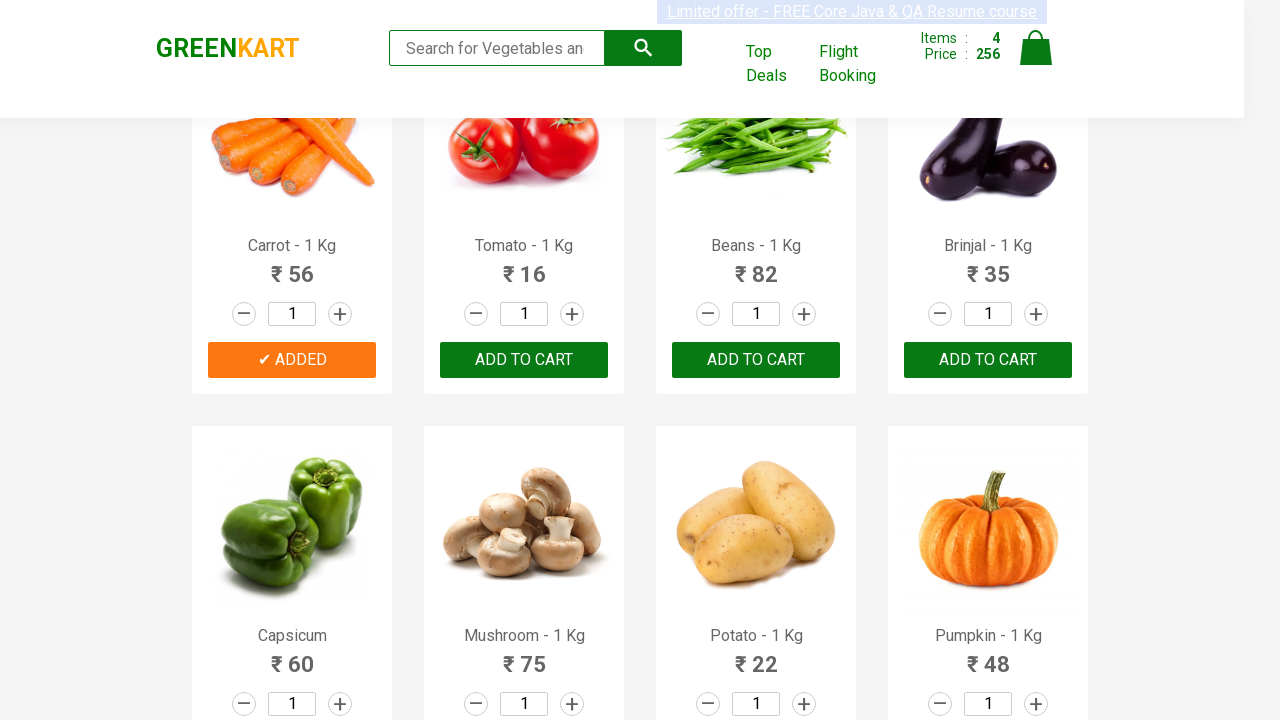

Clicked Add to Cart button for Beans at (756, 360) on xpath=//div[@class='product-action']/button >> nth=6
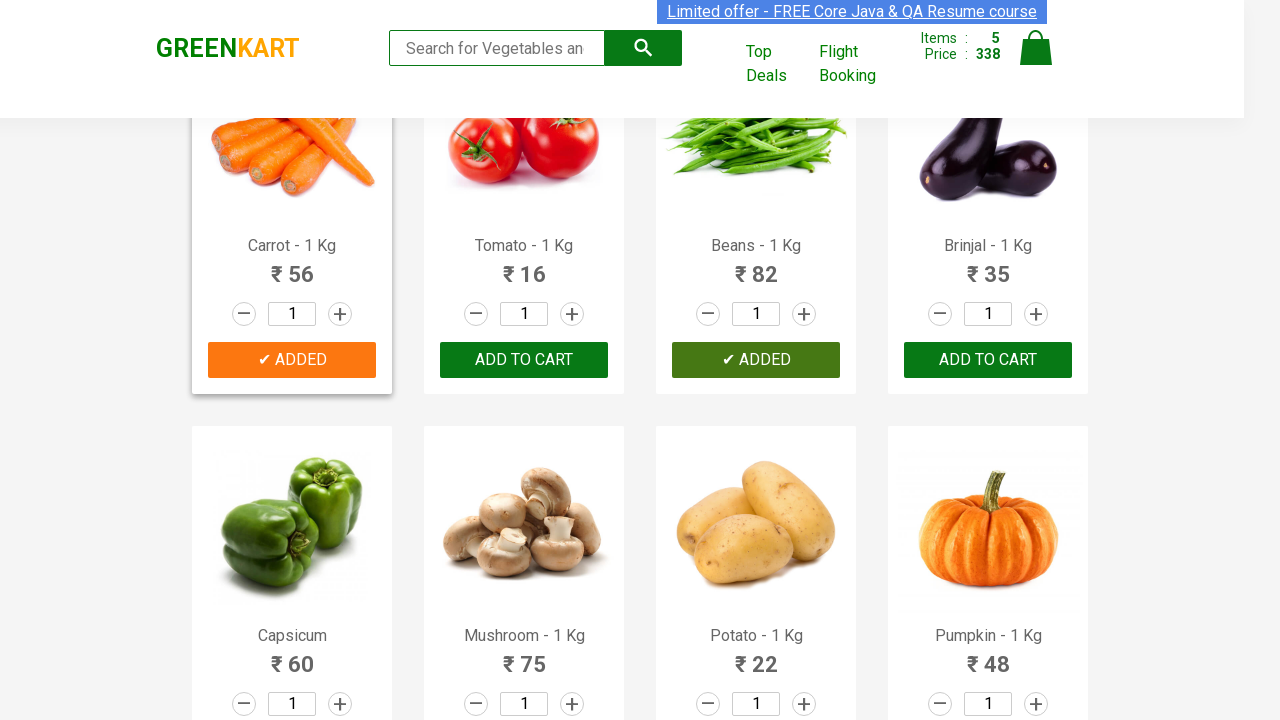

All required items have been added to cart
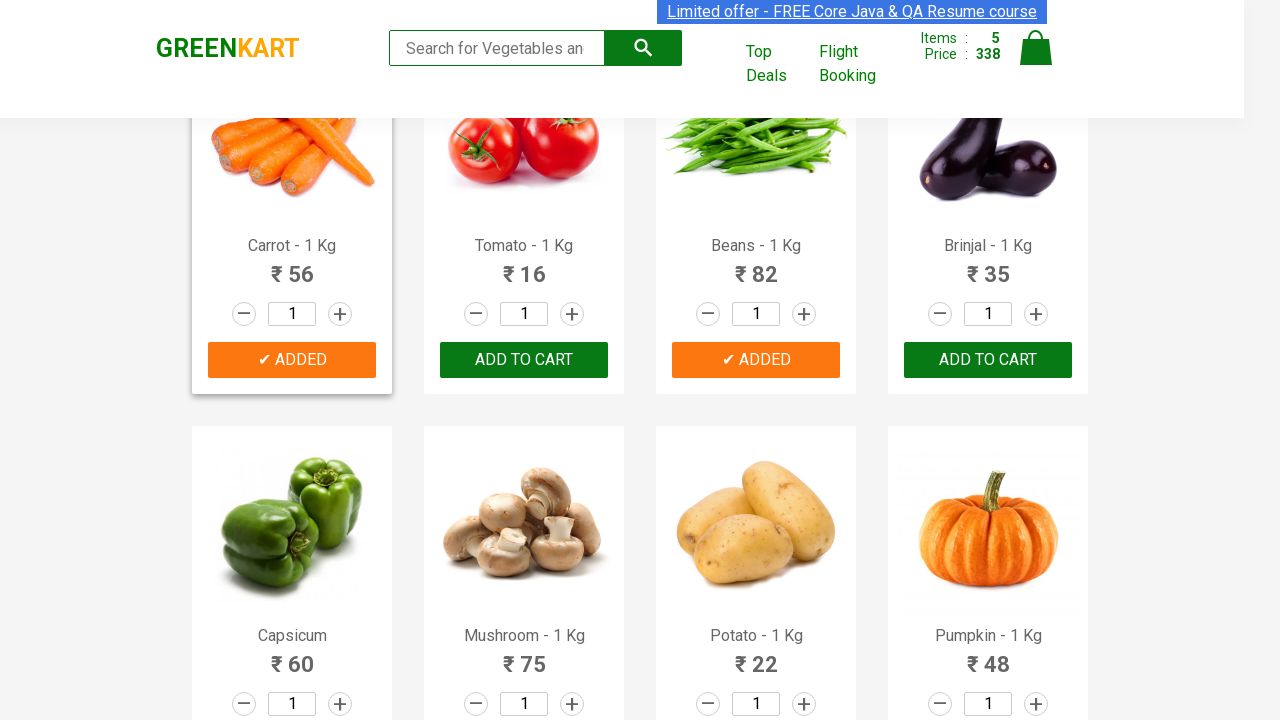

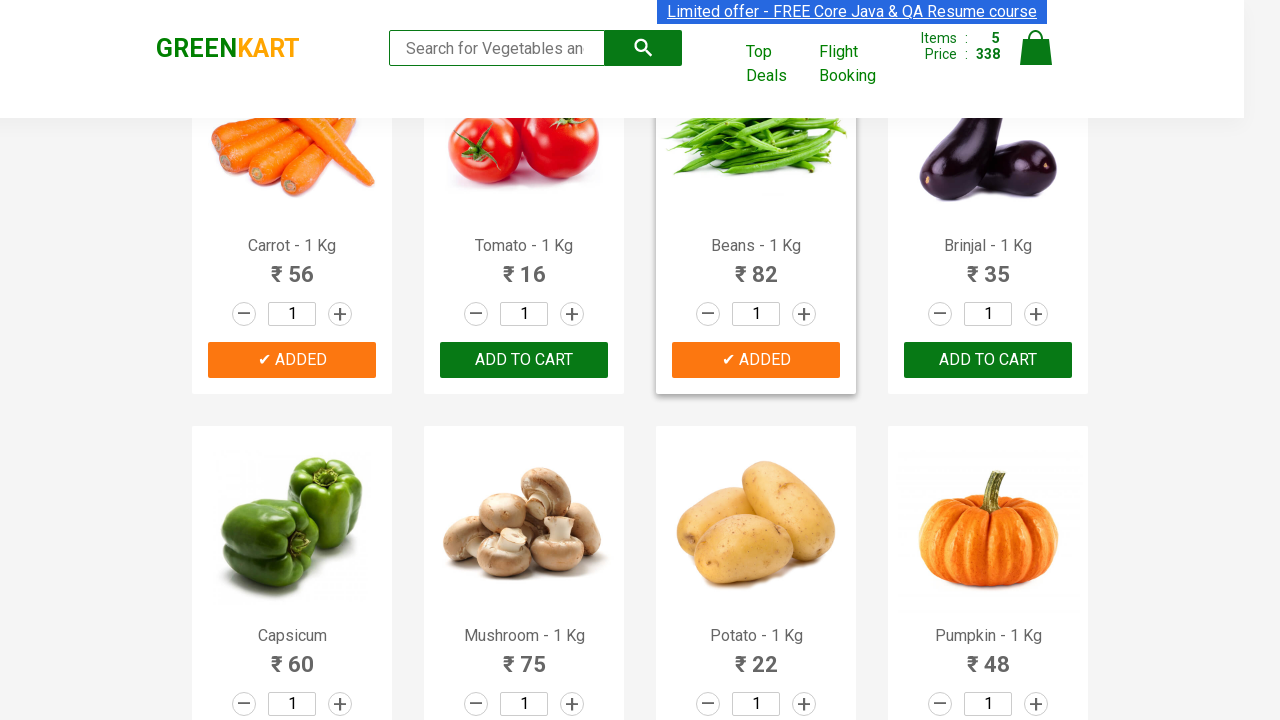